Tests JavaScript prompt functionality by clicking a button to trigger a prompt dialog, entering text into the prompt, and accepting it.

Starting URL: https://the-internet.herokuapp.com/javascript_alerts

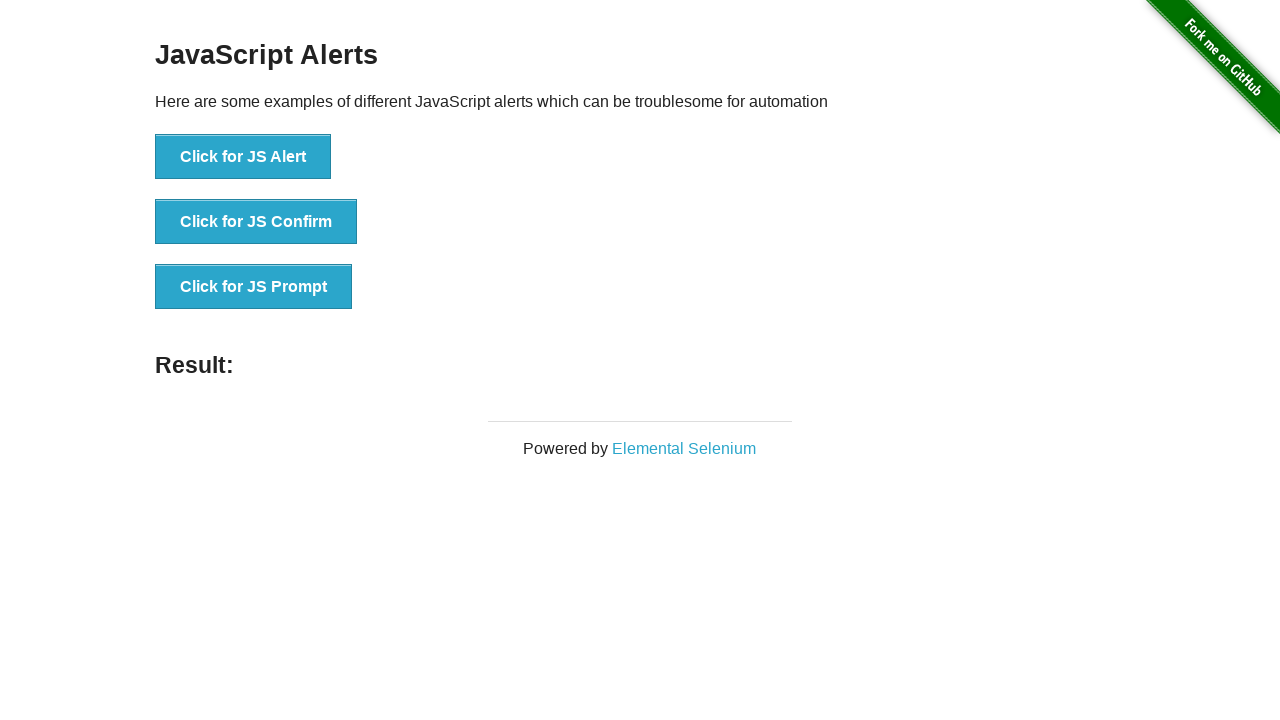

Clicked button to trigger JavaScript prompt dialog at (254, 287) on xpath=//button[@onclick='jsPrompt()']
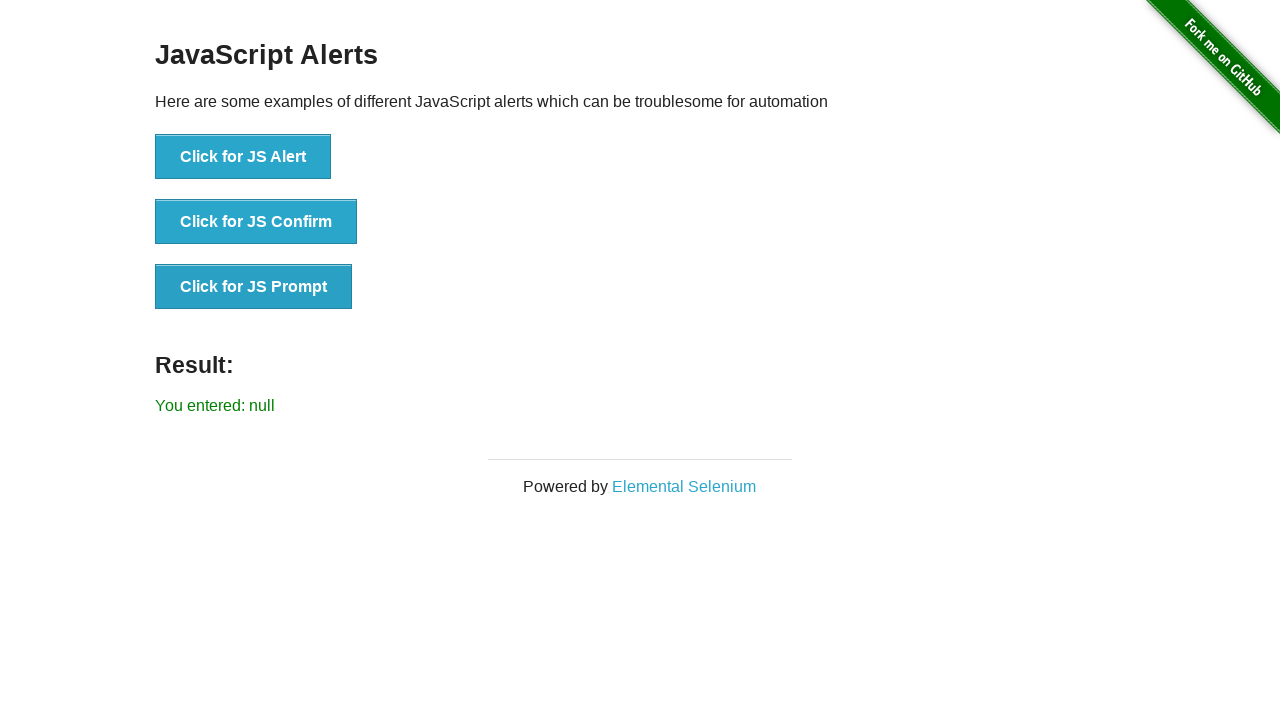

Set up dialog handler to accept prompt with text 'vilas'
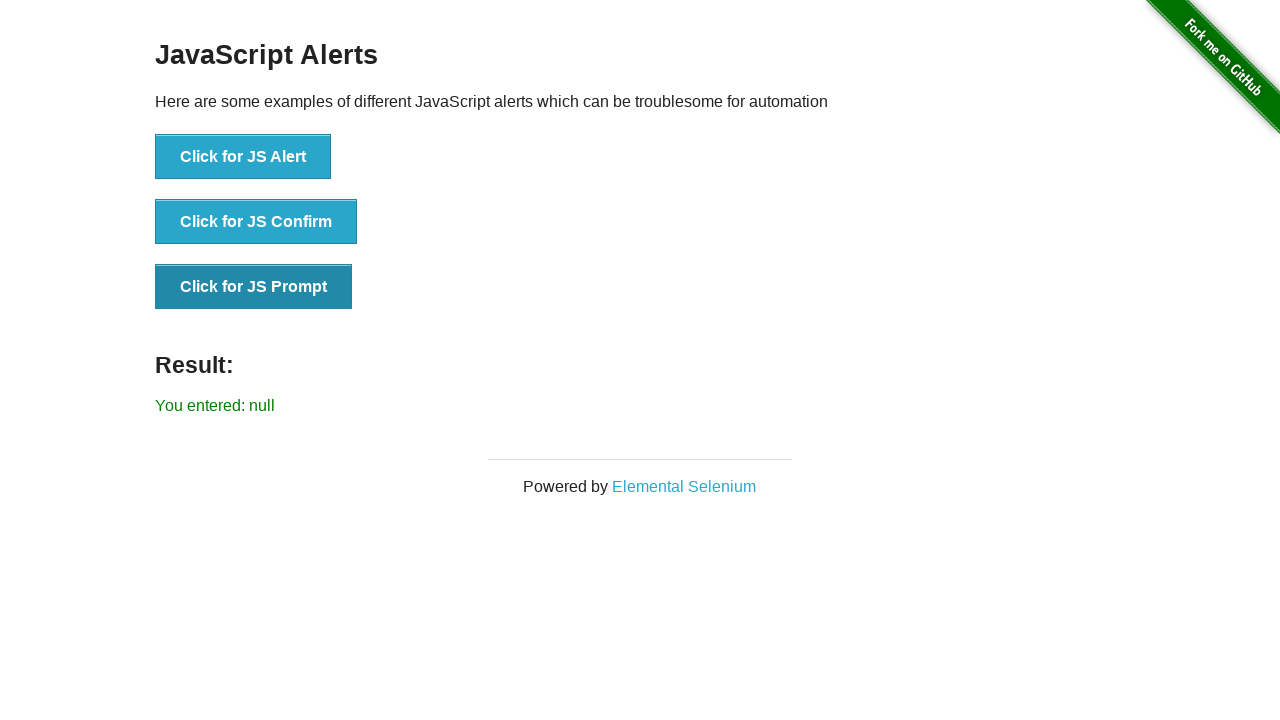

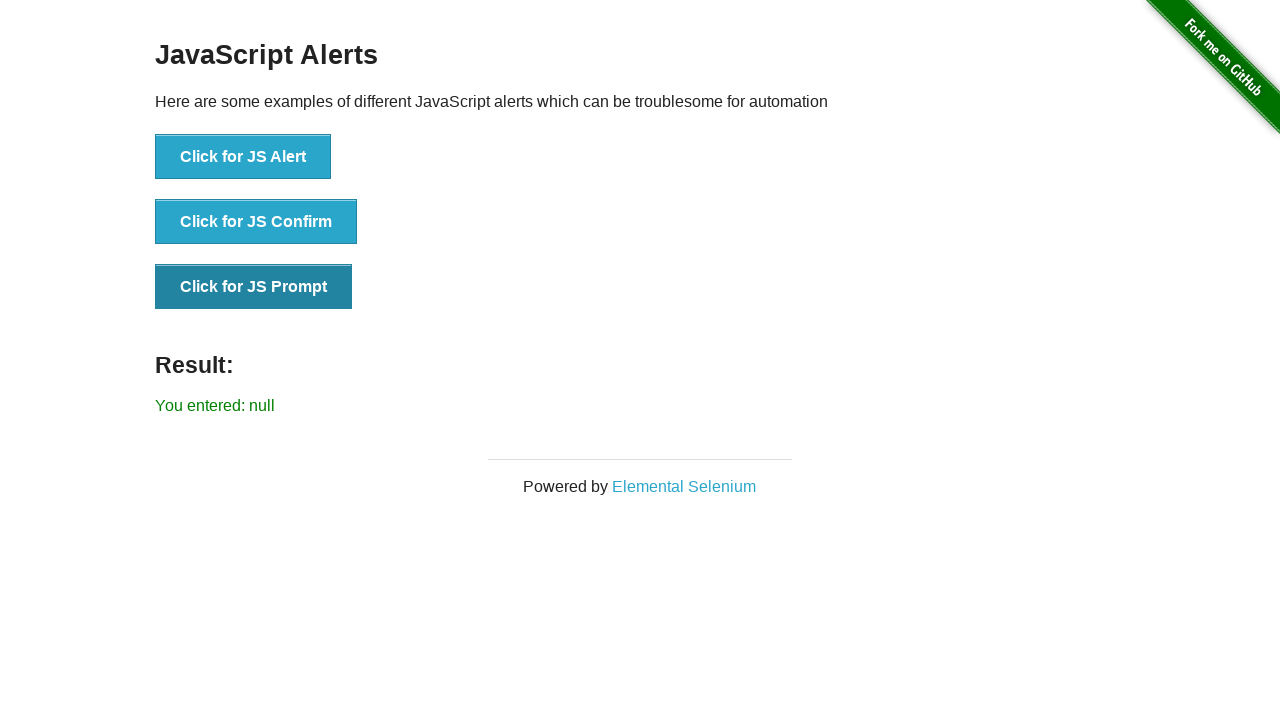